Performs keyboard navigation actions on a demo page, scrolling to the end of the page and using keyboard shortcuts

Starting URL: http://demo.automationtalks.com/DemoQAapplication/DemoQa/demoqa.com/frames/index.html

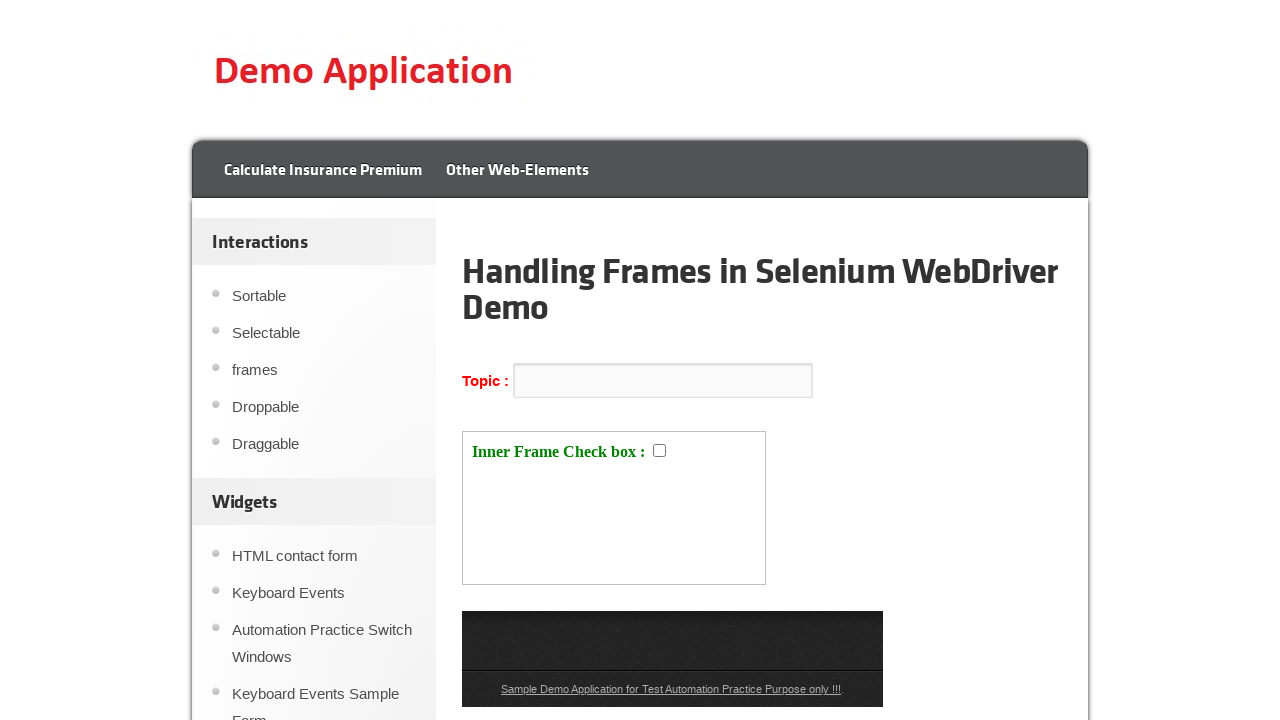

Pressed End key to scroll to bottom of page
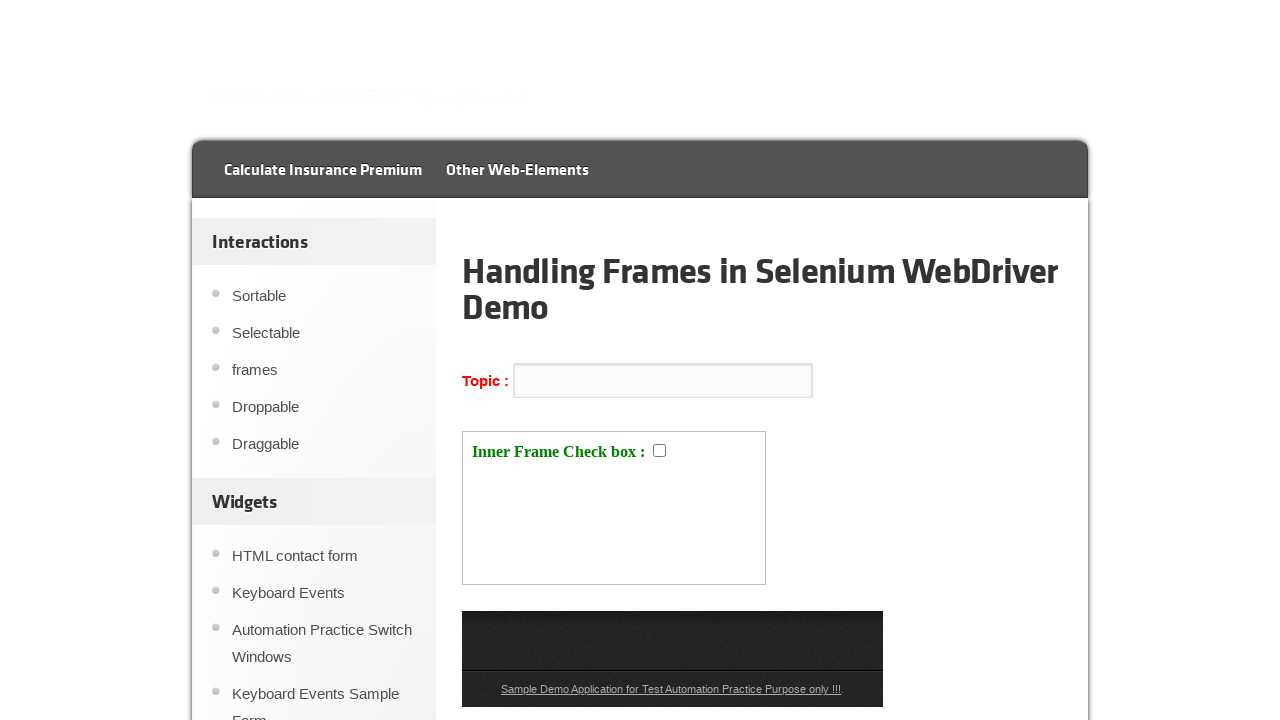

Pressed Ctrl+ArrowDown keyboard combination
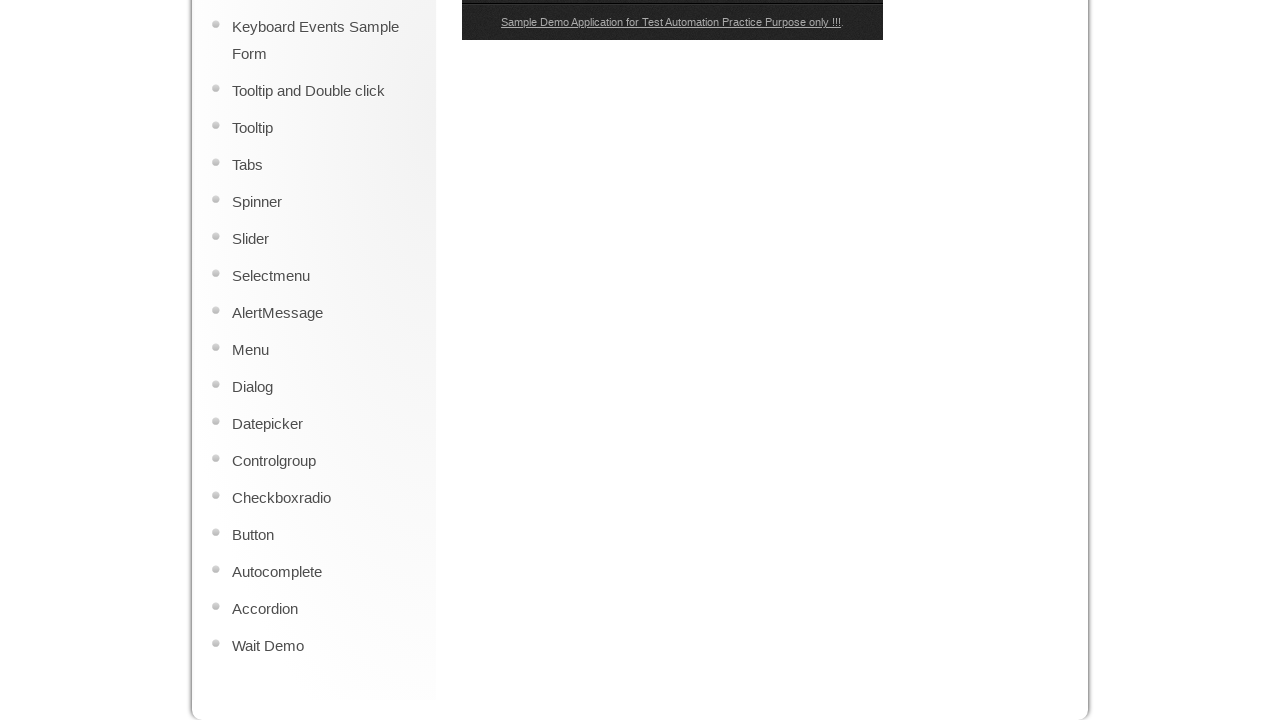

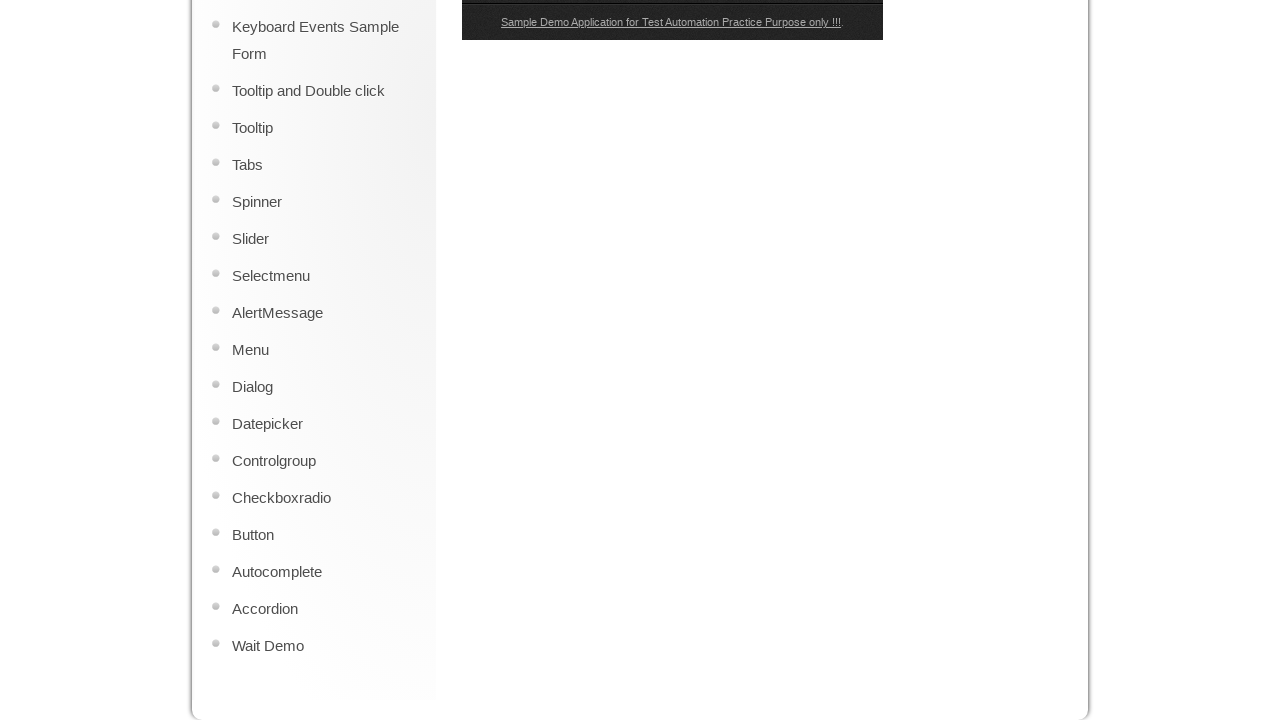